Tests login with correct username and incorrect password, verifying invalid credentials error appears

Starting URL: https://opensource-demo.orangehrmlive.com/web/index.php/auth/login

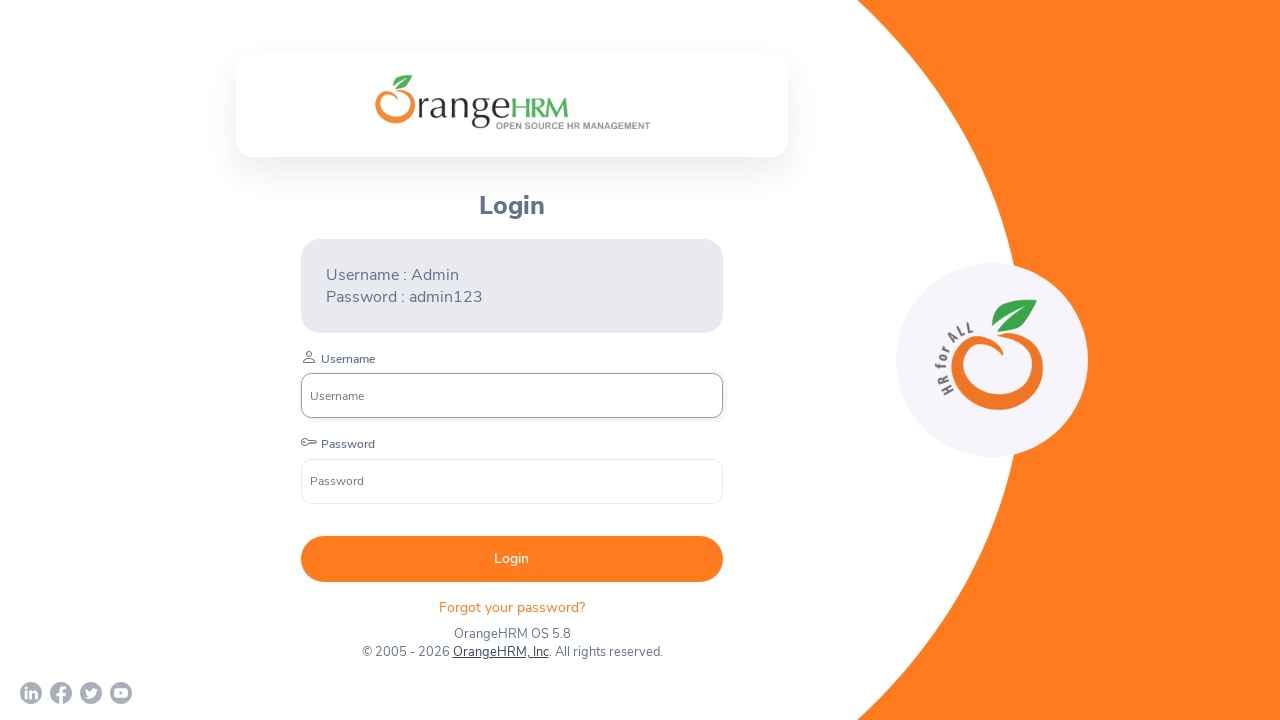

Filled username field with 'Admin' on xpath=//*[@name="username"]
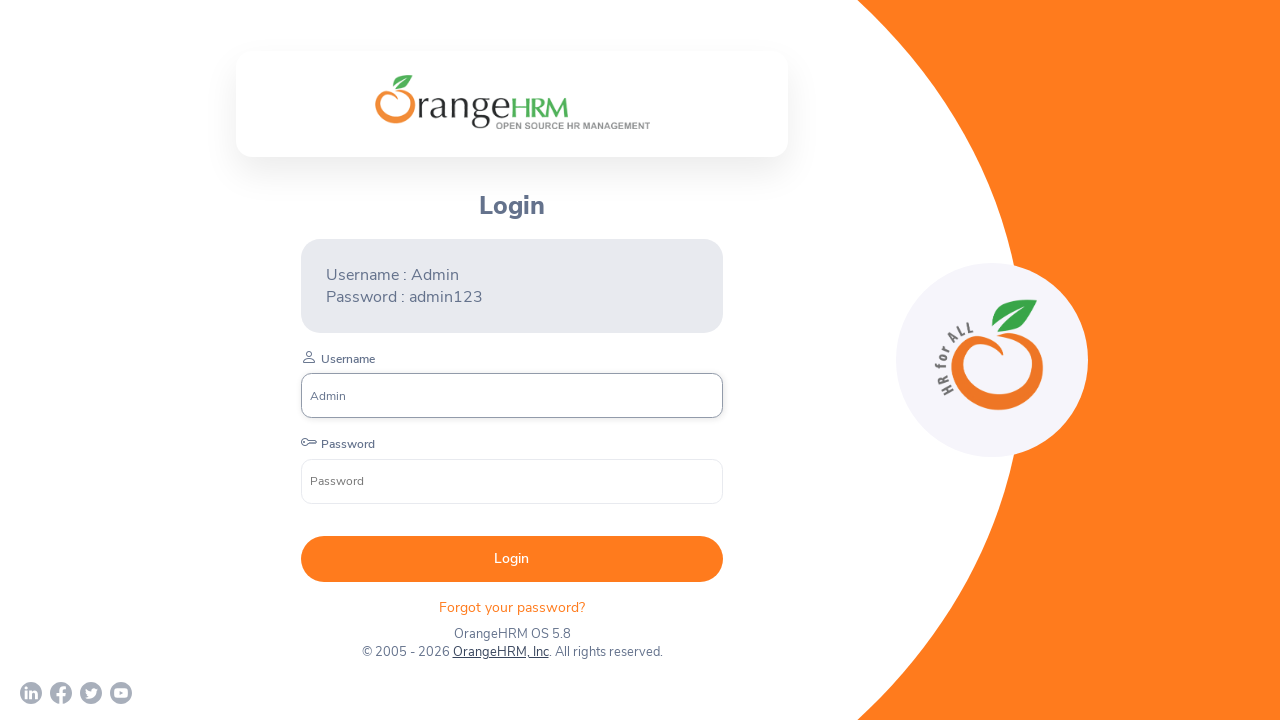

Filled password field with 'password_invalid' on xpath=//*[@name="password"]
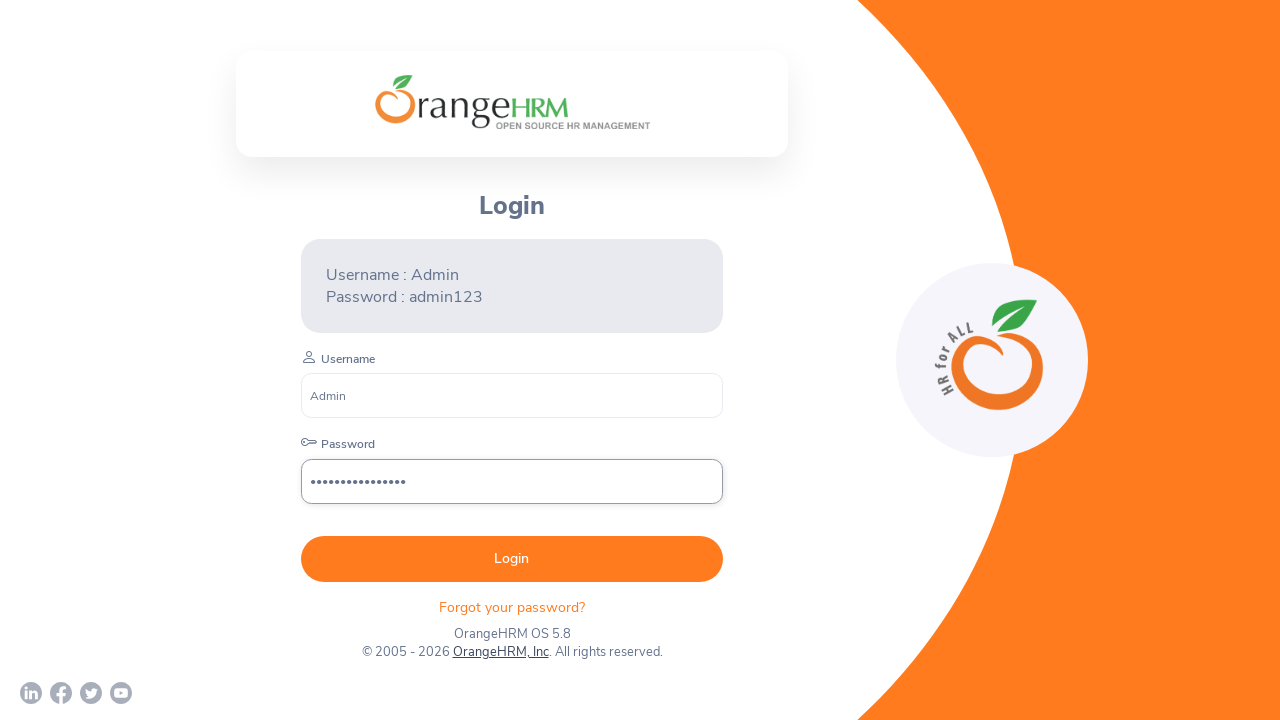

Clicked login button at (512, 559) on xpath=//*[@type="submit"]
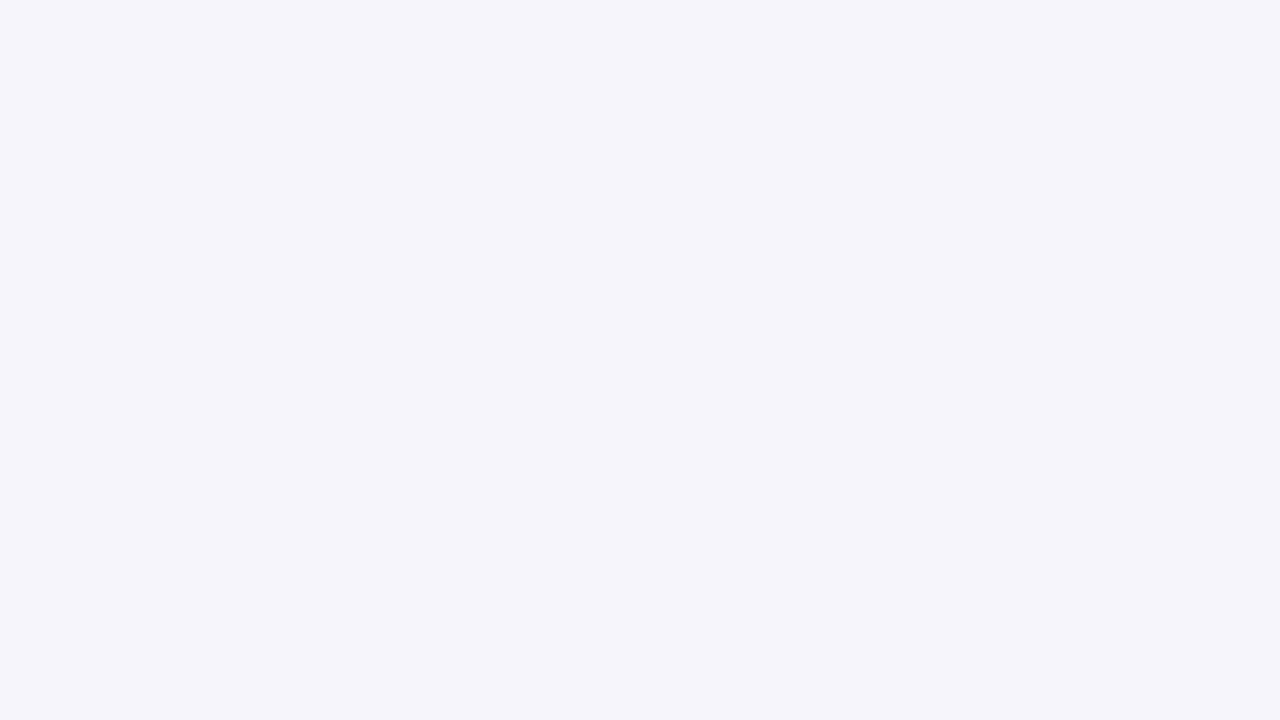

Invalid credentials error message appeared
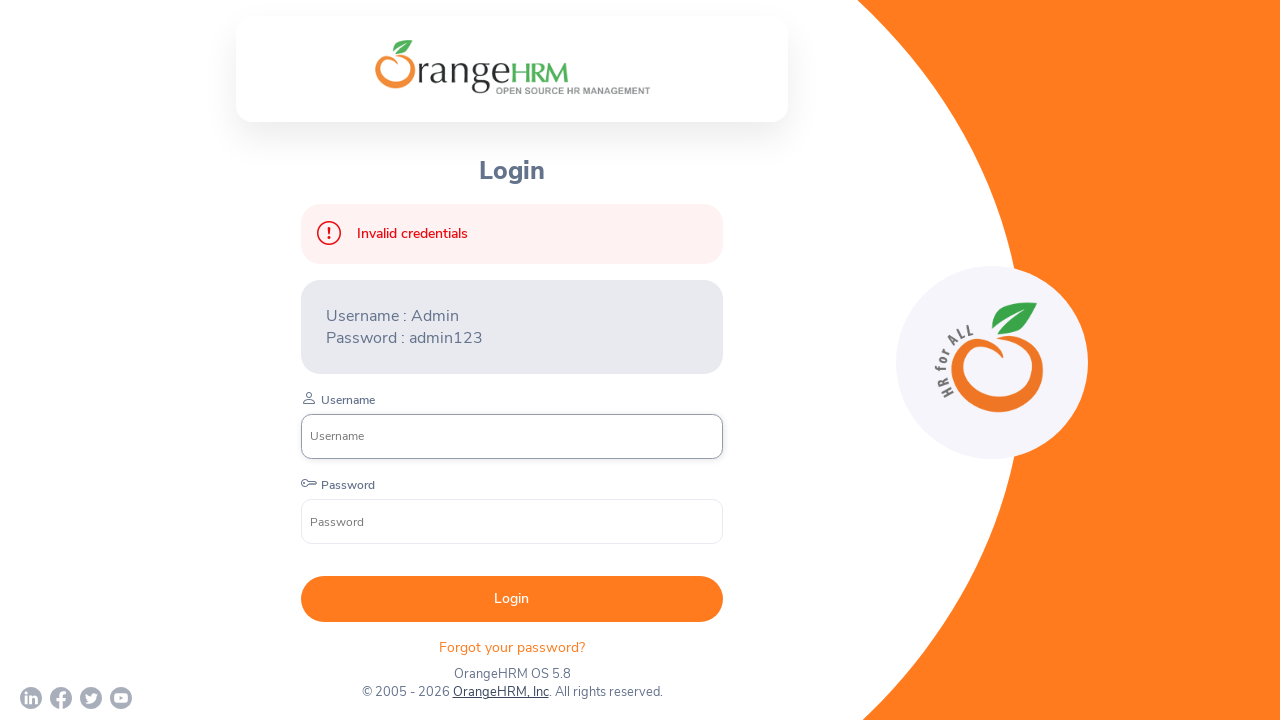

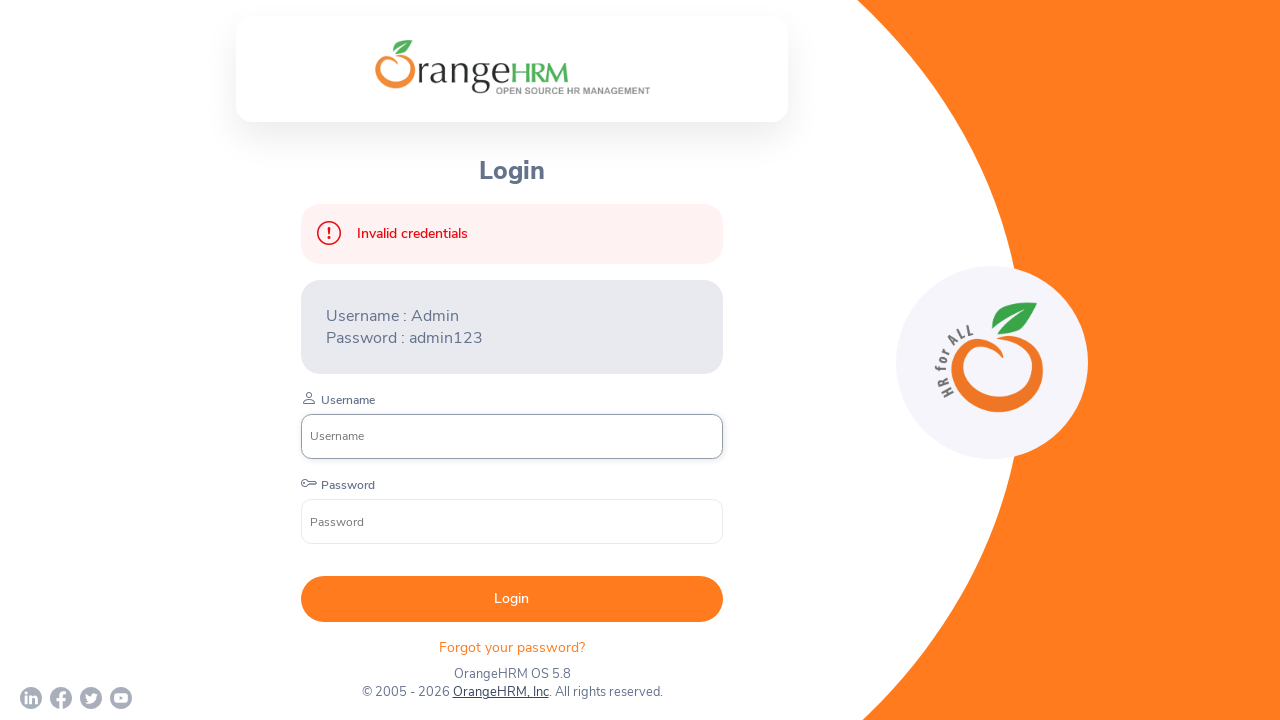